Tests resizing a box with restriction constraints by dragging the resize handle 300 pixels horizontally and 100 pixels vertically

Starting URL: https://demoqa.com/resizable

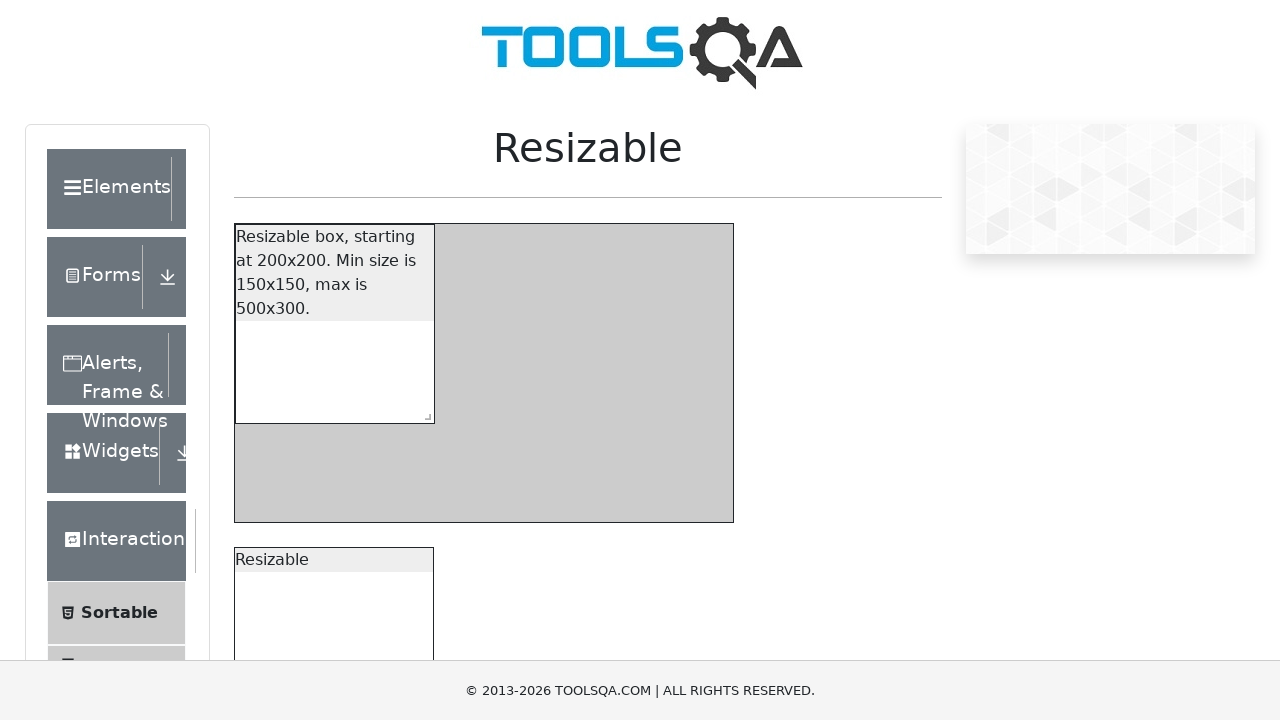

Navigated to resizable demo page
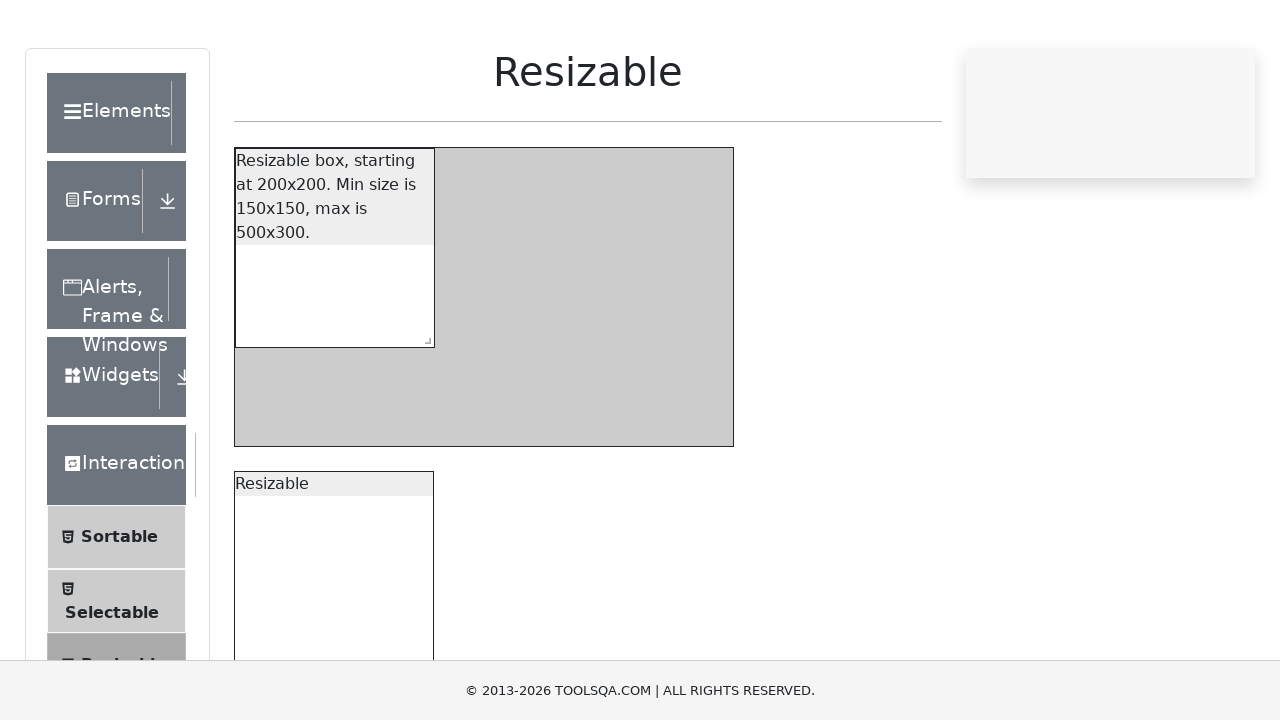

Located the restricted resizable box element
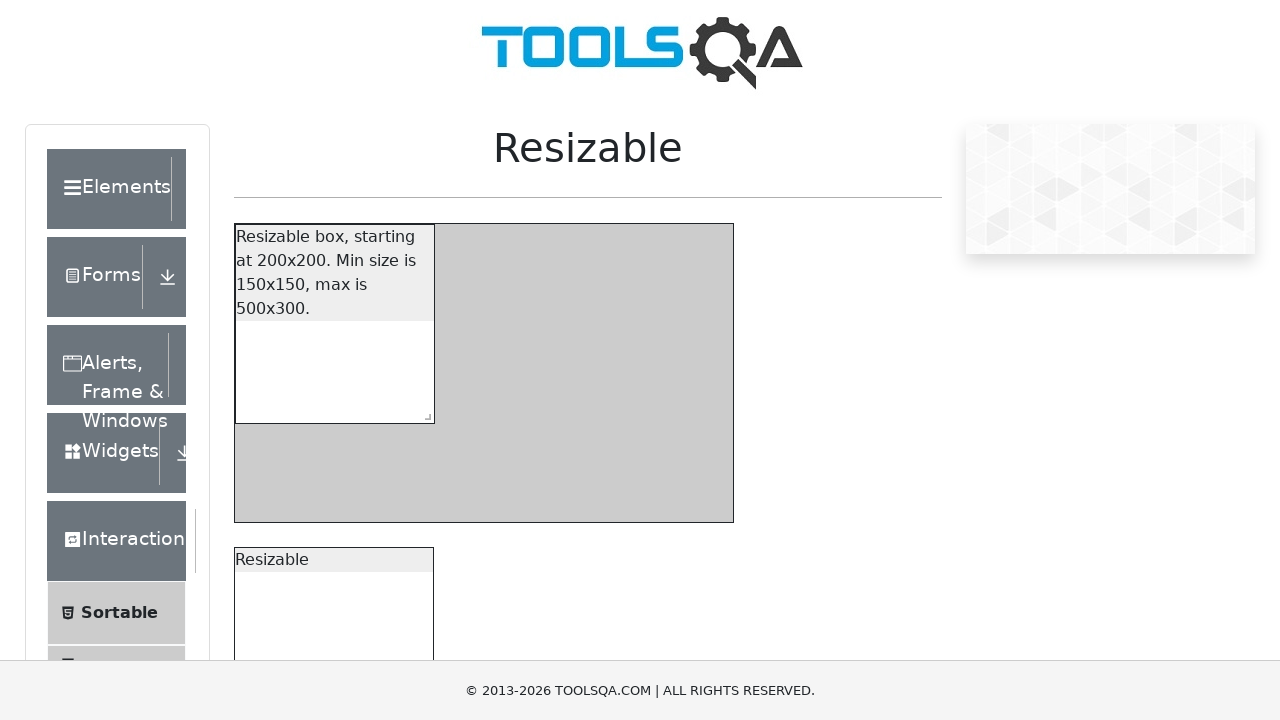

Located the resize handle on the restricted box
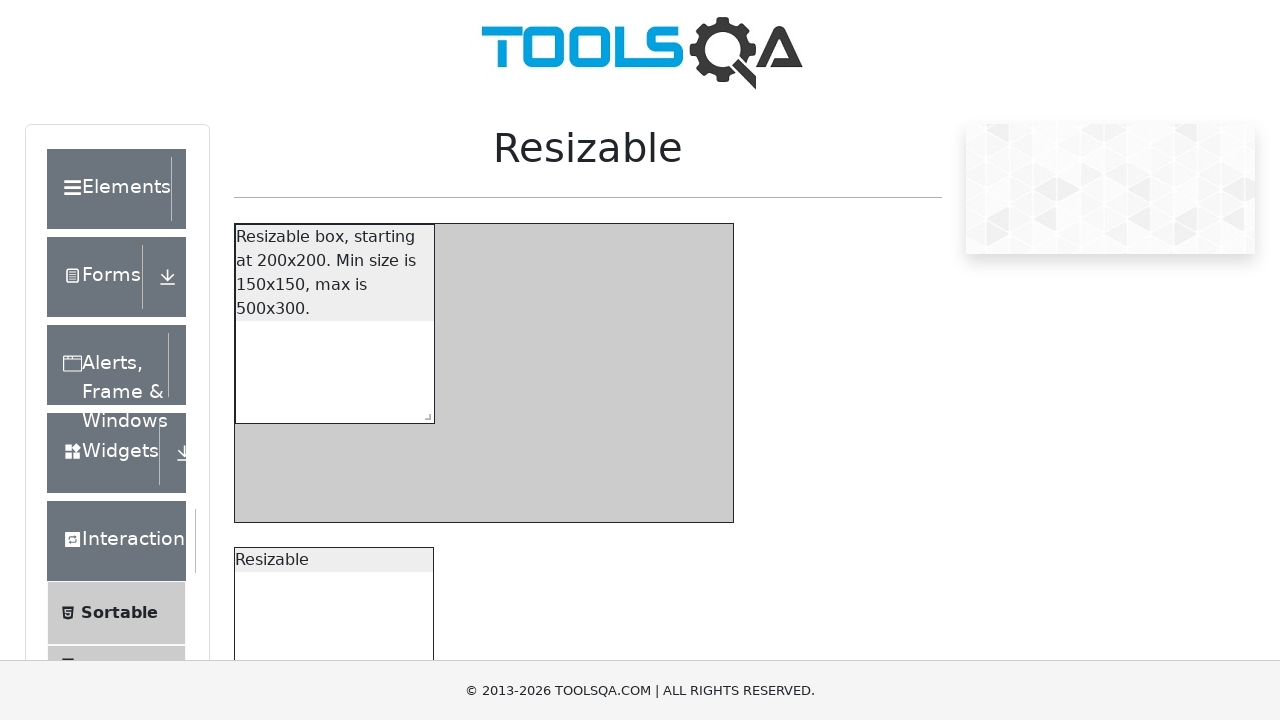

Dragged resize handle 300 pixels horizontally and 100 pixels vertically at (714, 503)
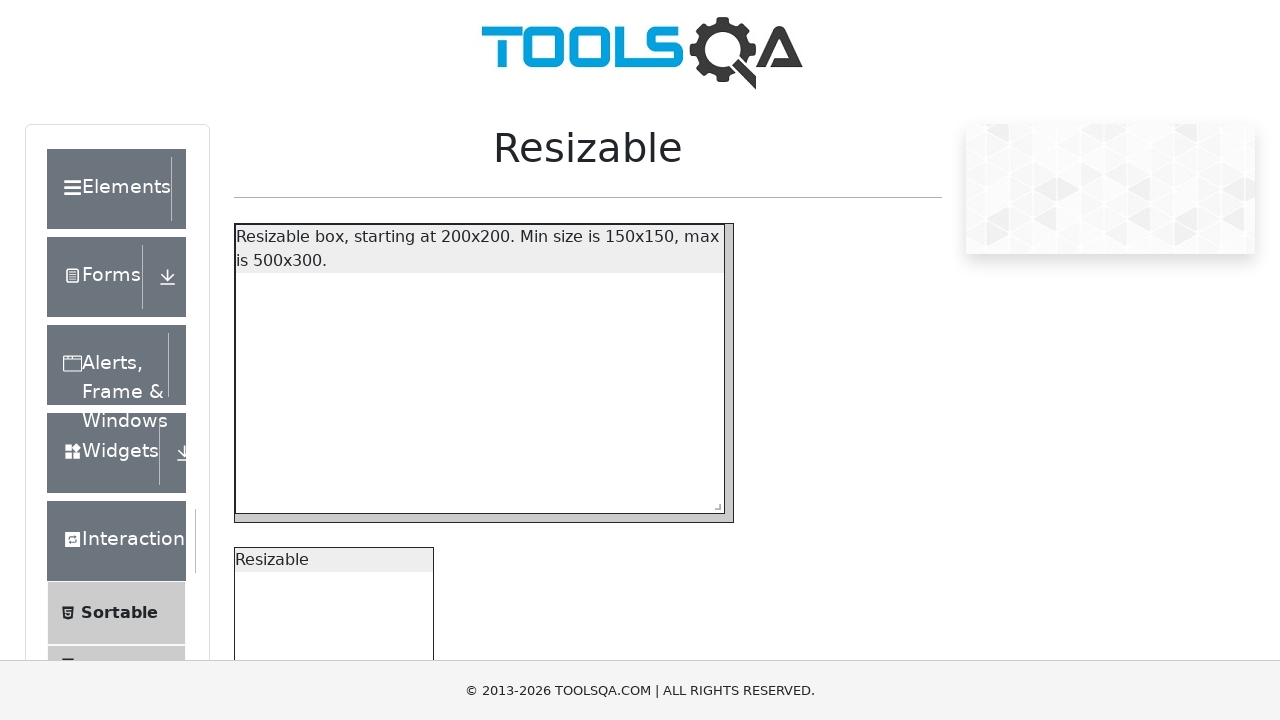

Waited for resize operation to complete
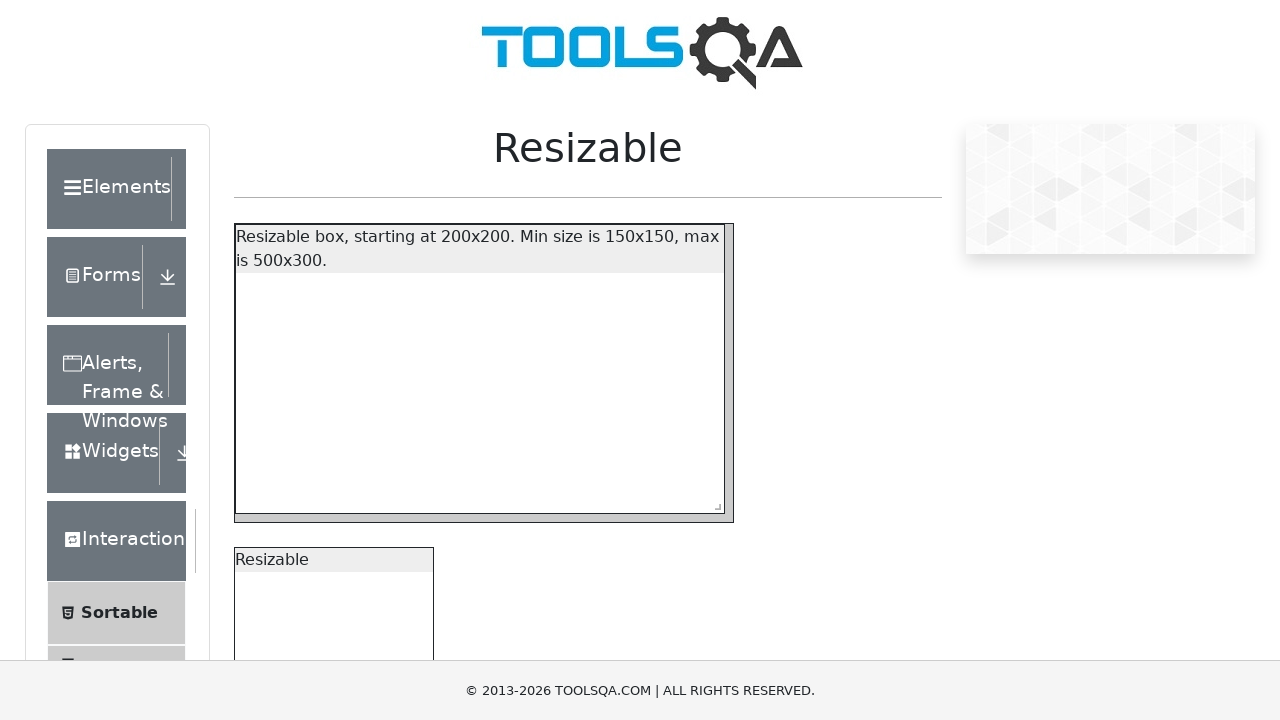

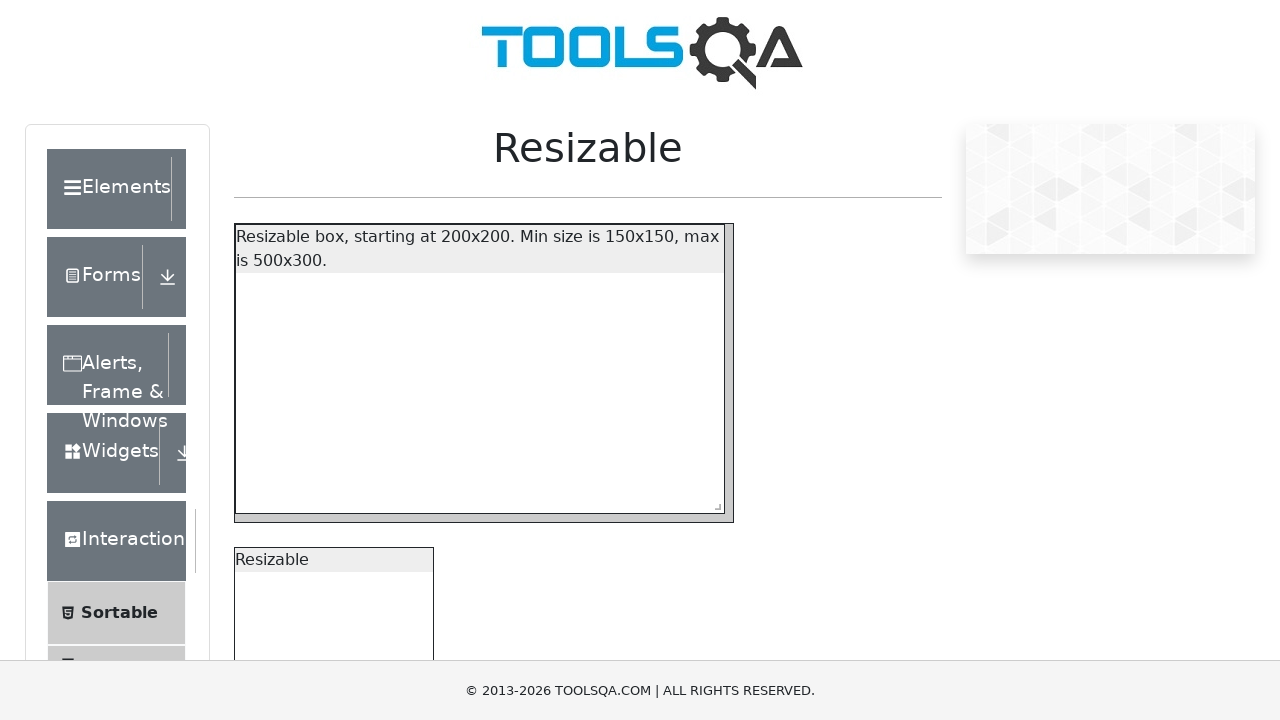